Tests clicking a loader button with implicit wait handling

Starting URL: https://www.automationtesting.co.uk/loader.html

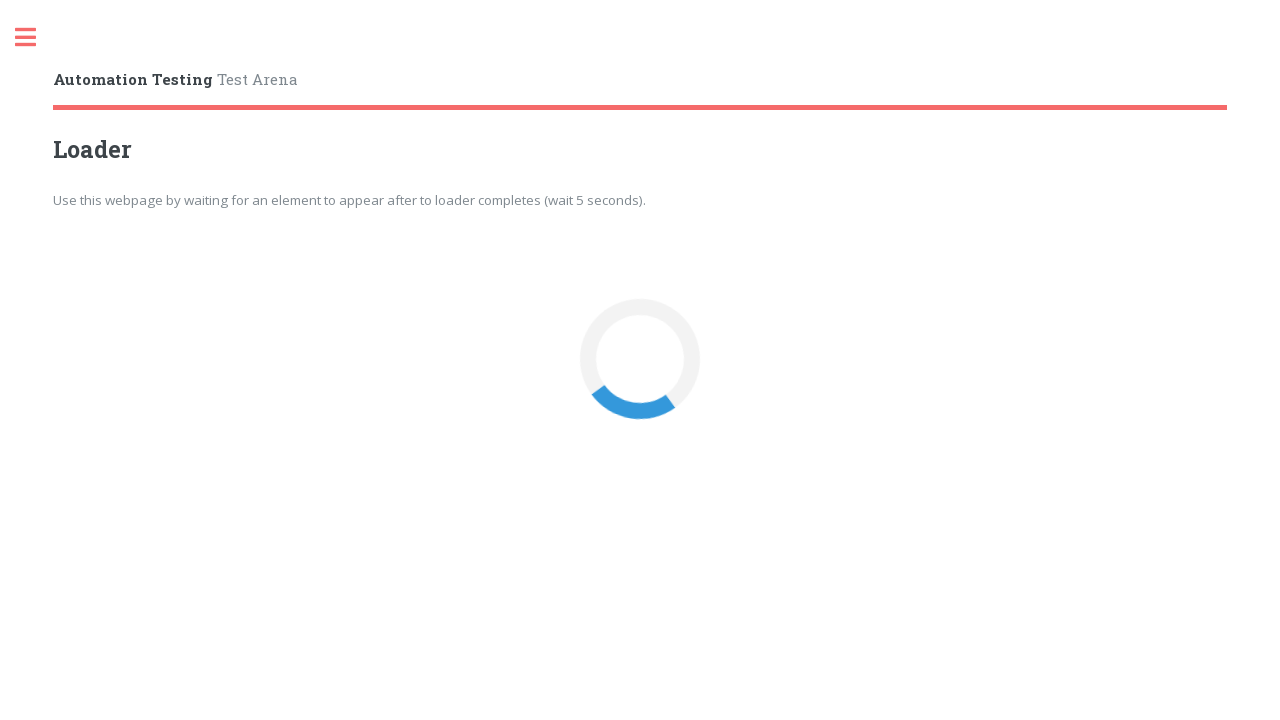

Navigated to loader test page
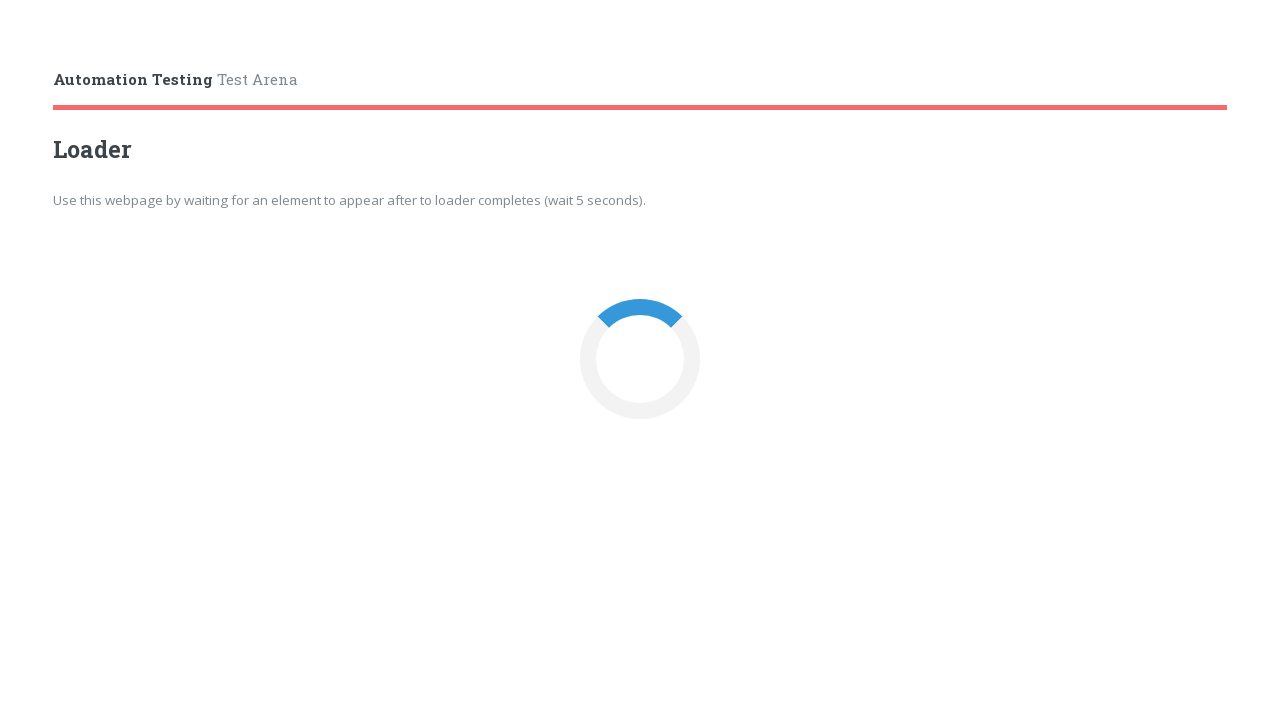

Clicked the loader button at (640, 360) on button#loaderBtn
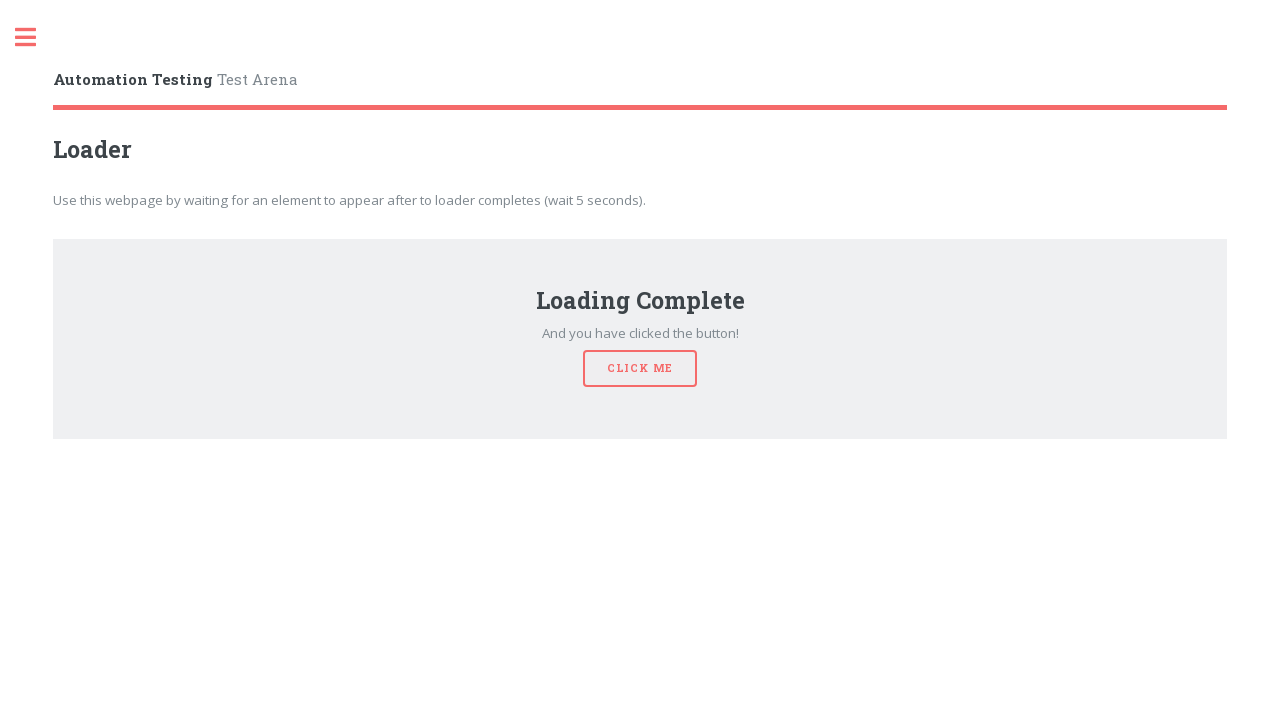

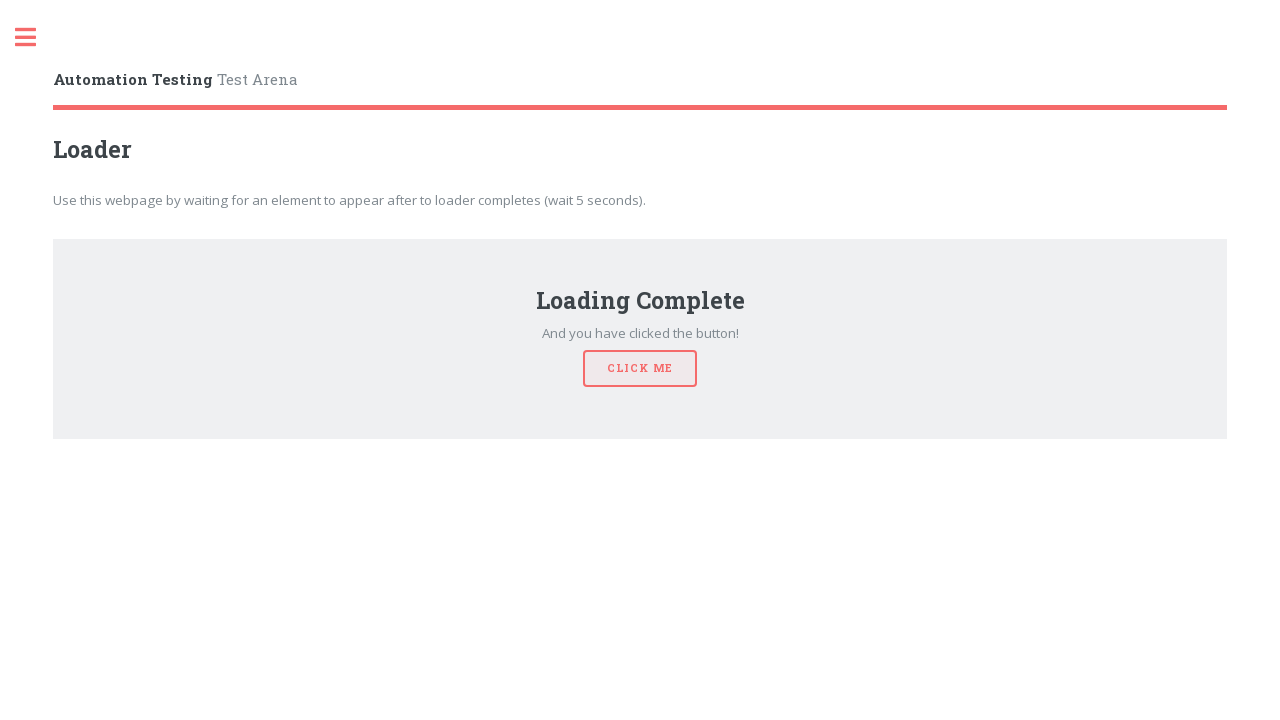